Tests checkbox functionality by selecting all day-of-week checkboxes, then deselecting them all, and verifying the selection state of the Sunday checkbox.

Starting URL: https://testautomationpractice.blogspot.com/

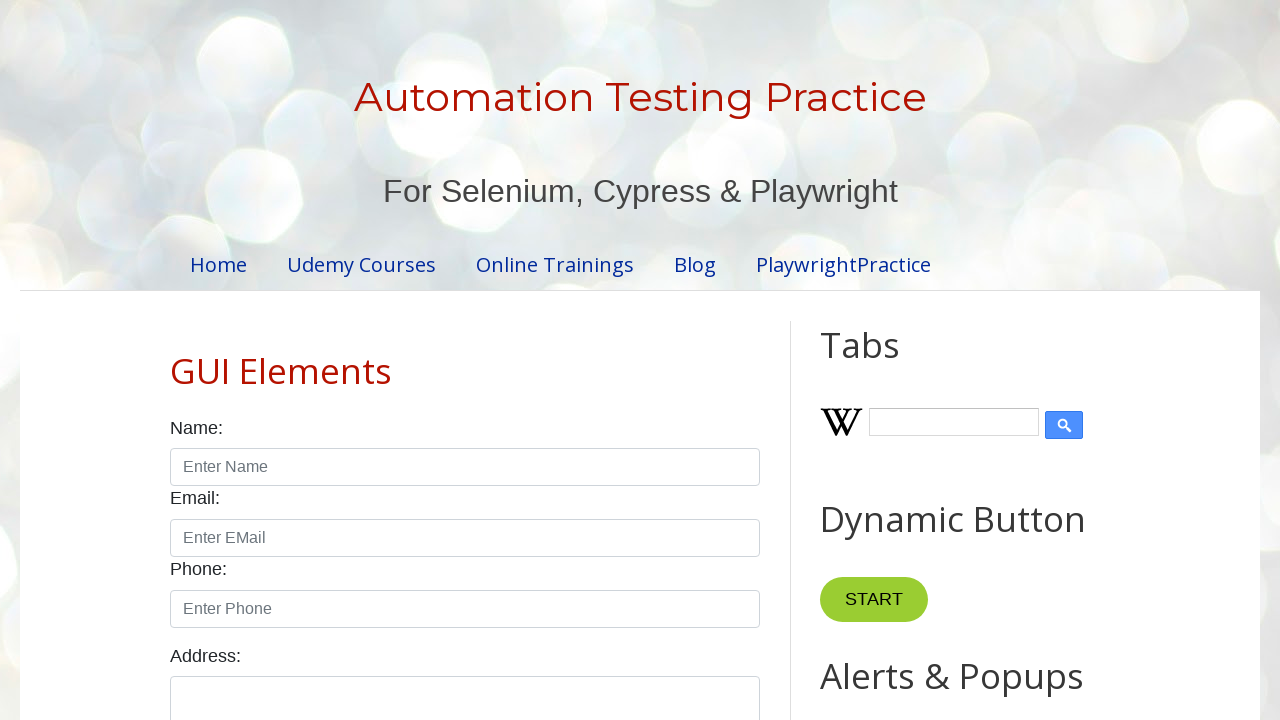

Clicked Sunday checkbox to select at (176, 360) on input.form-check-input#sunday
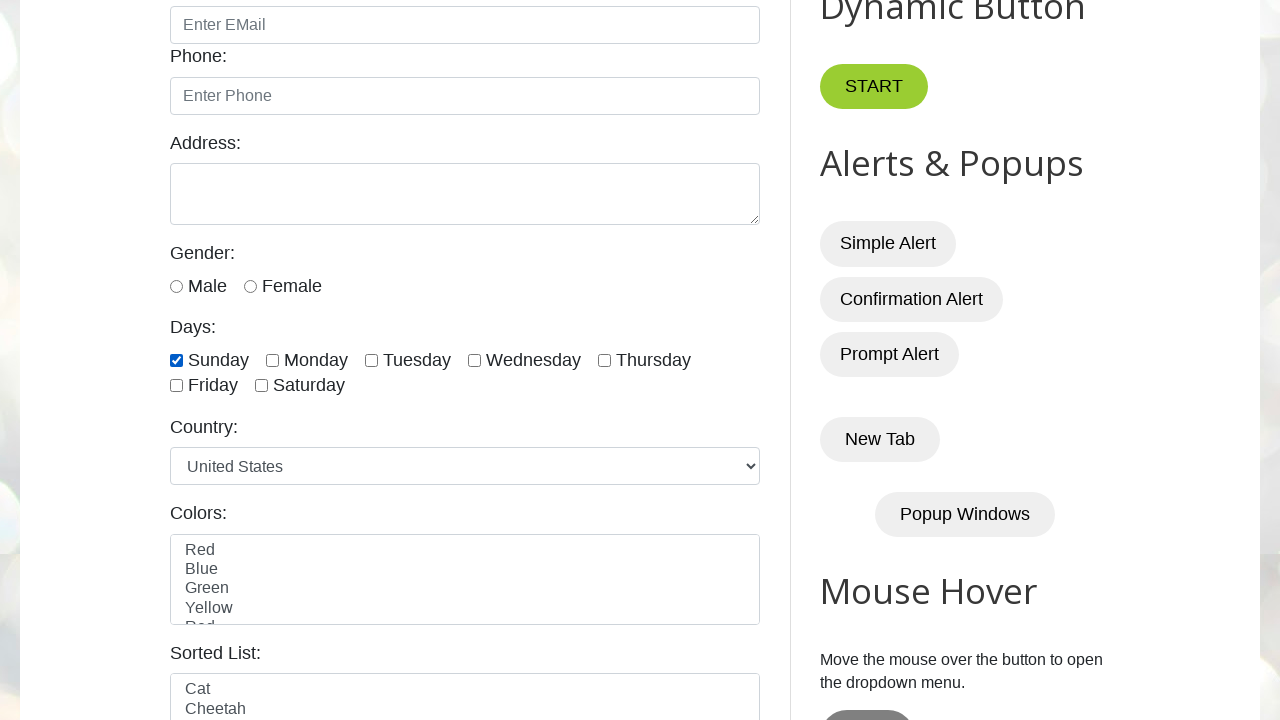

Clicked Monday checkbox to select at (272, 360) on input.form-check-input#monday
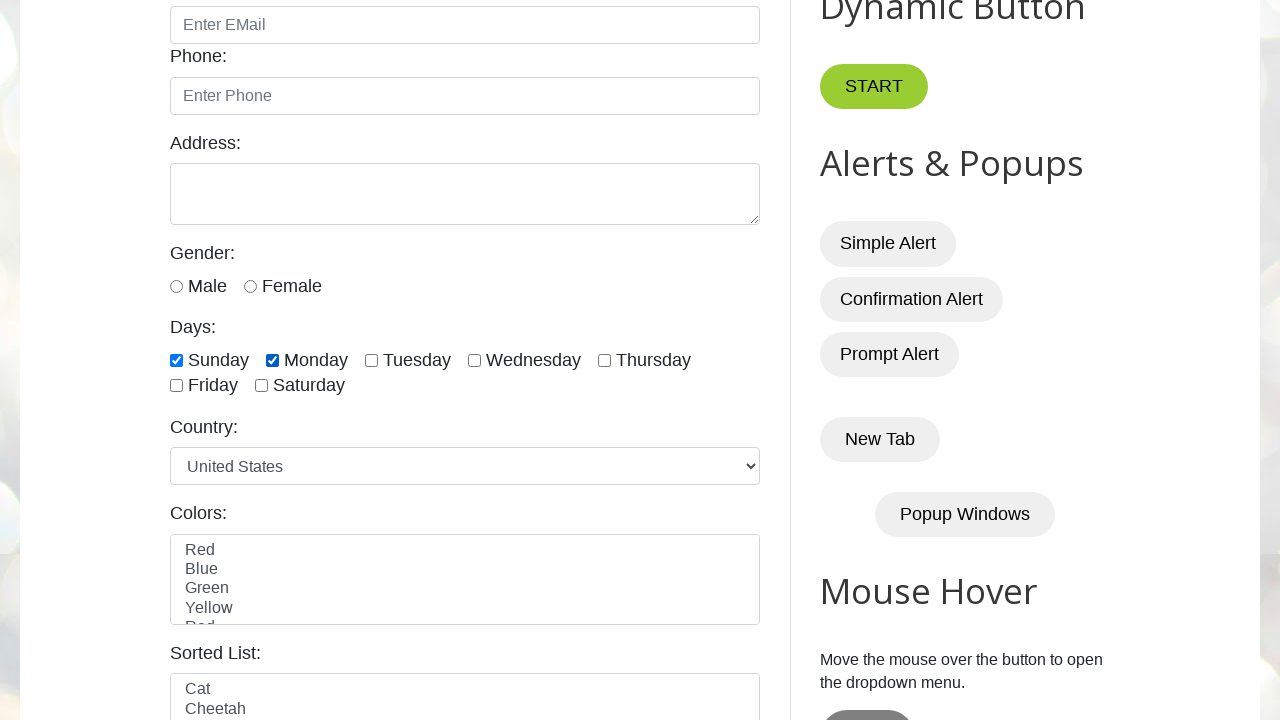

Clicked Tuesday checkbox to select at (372, 360) on input.form-check-input#tuesday
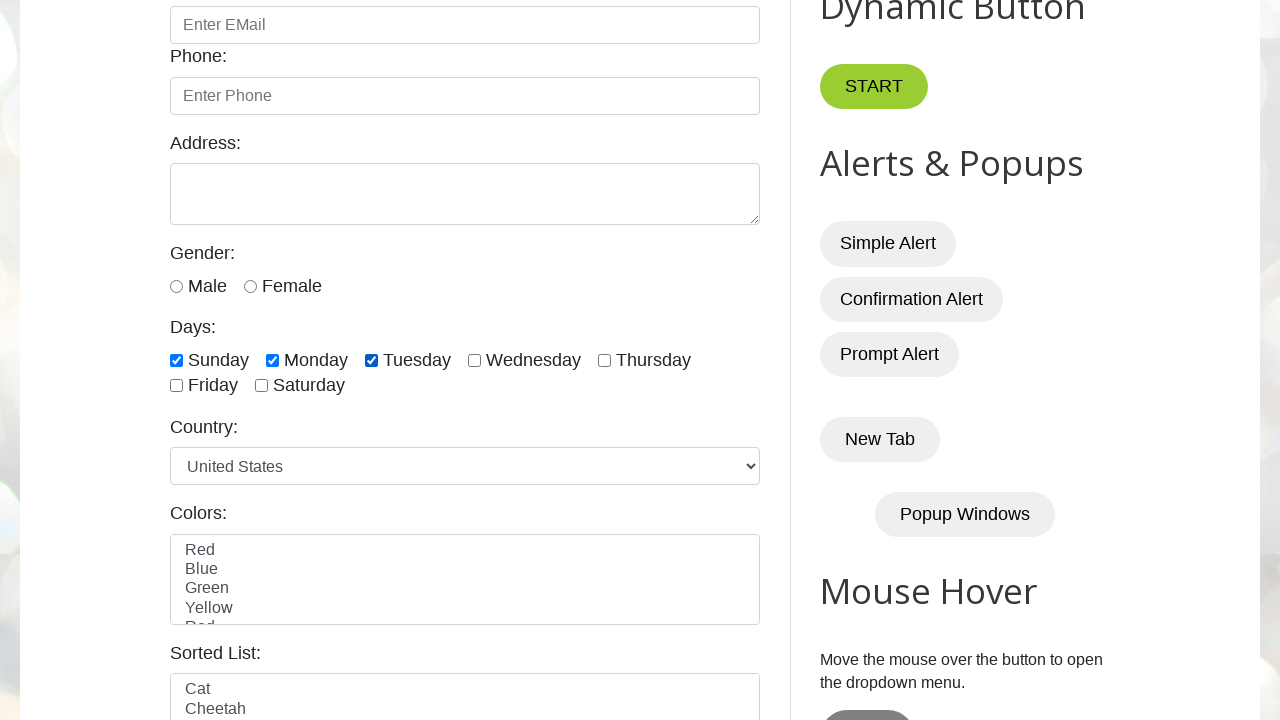

Clicked Wednesday checkbox to select at (474, 360) on input.form-check-input#wednesday
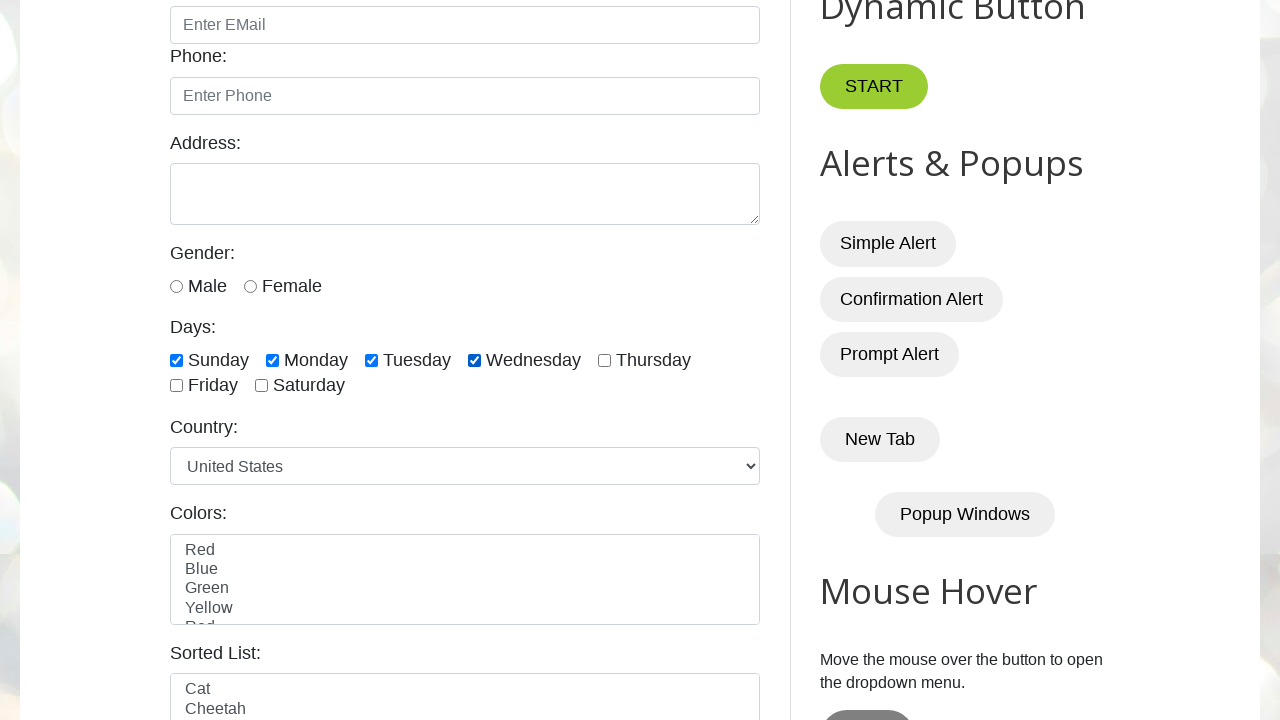

Clicked Thursday checkbox to select at (604, 360) on input.form-check-input#thursday
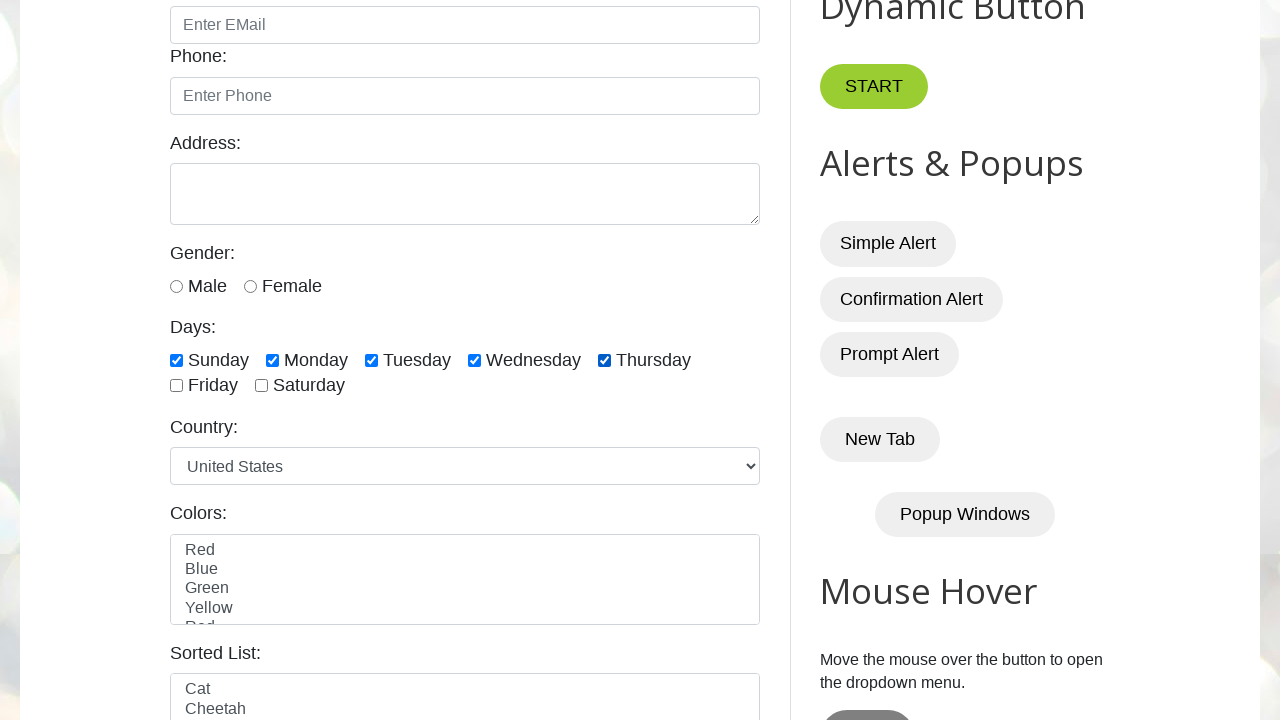

Clicked Friday checkbox to select at (176, 386) on input.form-check-input#friday
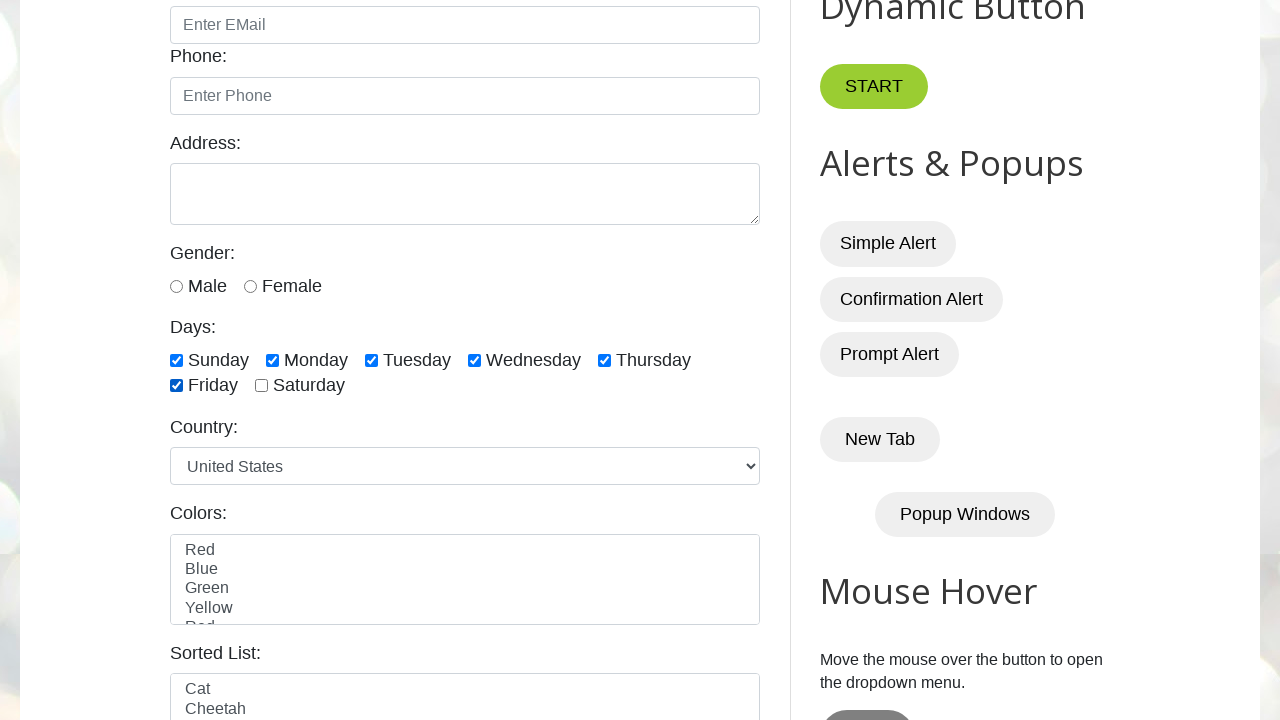

Clicked Saturday checkbox to select at (262, 386) on input.form-check-input#saturday
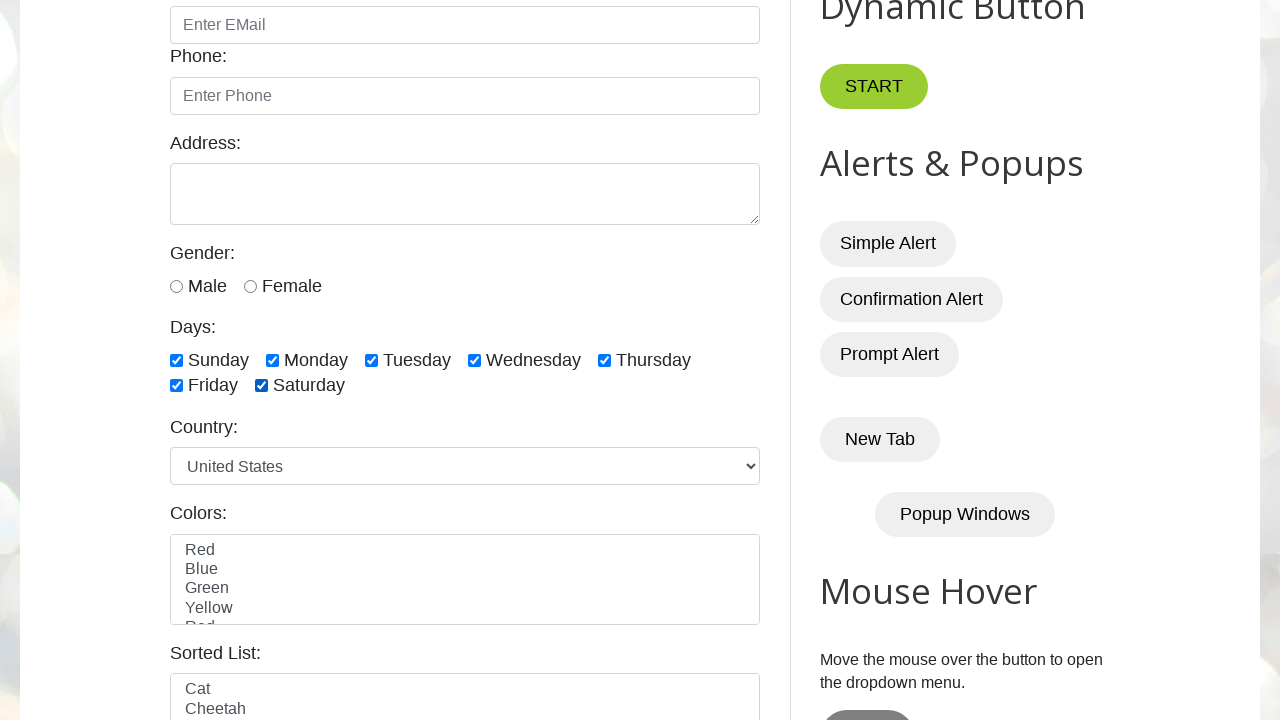

Waited 1 second after selecting all day-of-week checkboxes
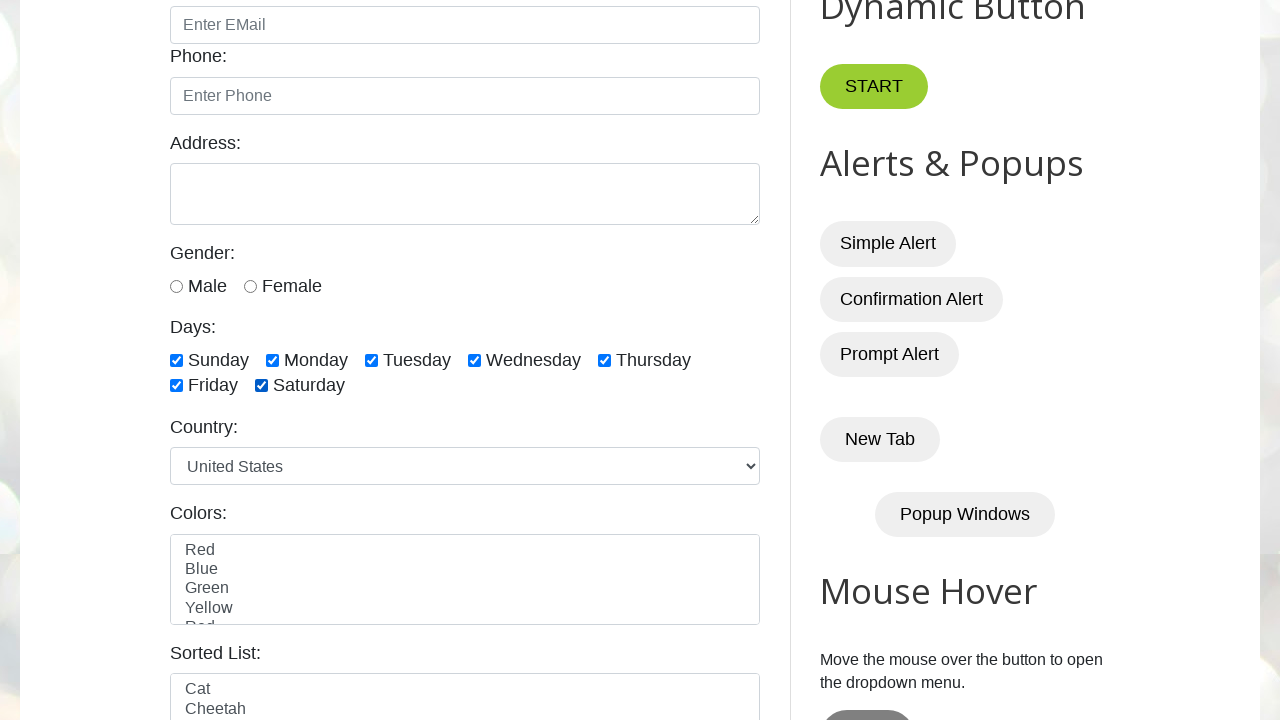

Clicked Sunday checkbox to deselect at (176, 360) on input.form-check-input#sunday
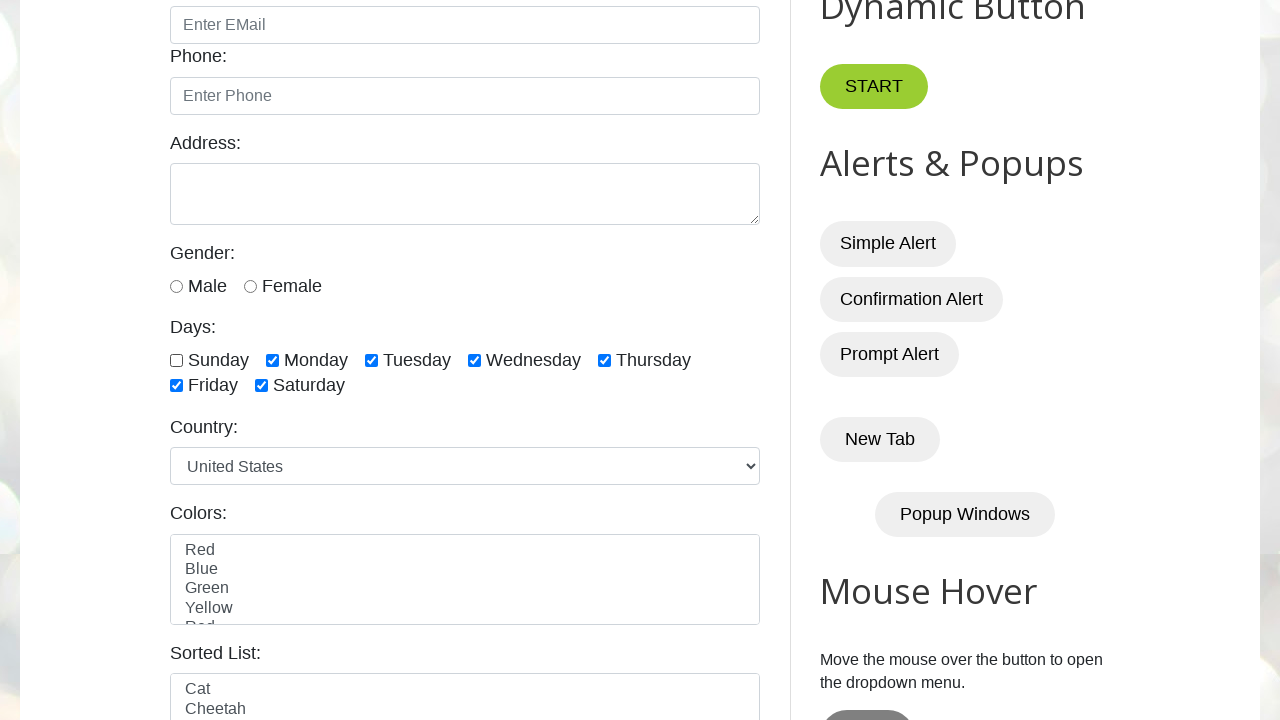

Clicked Monday checkbox to deselect at (272, 360) on input.form-check-input#monday
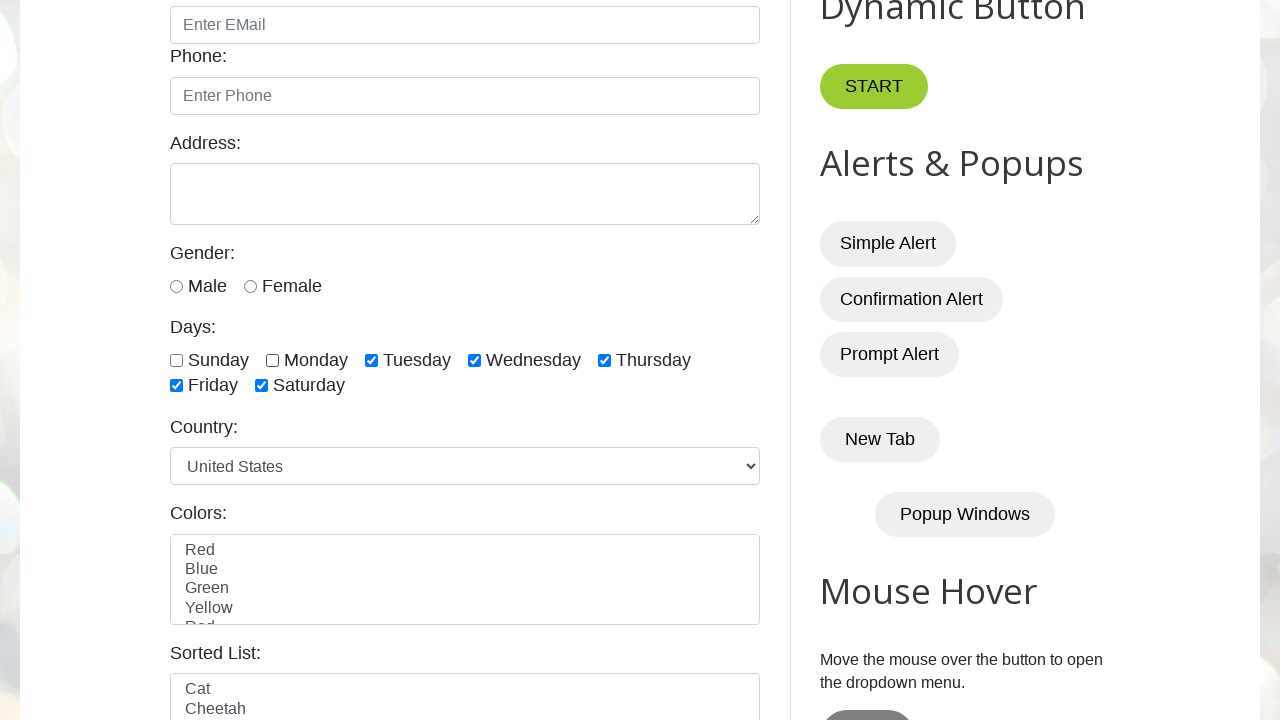

Clicked Tuesday checkbox to deselect at (372, 360) on input.form-check-input#tuesday
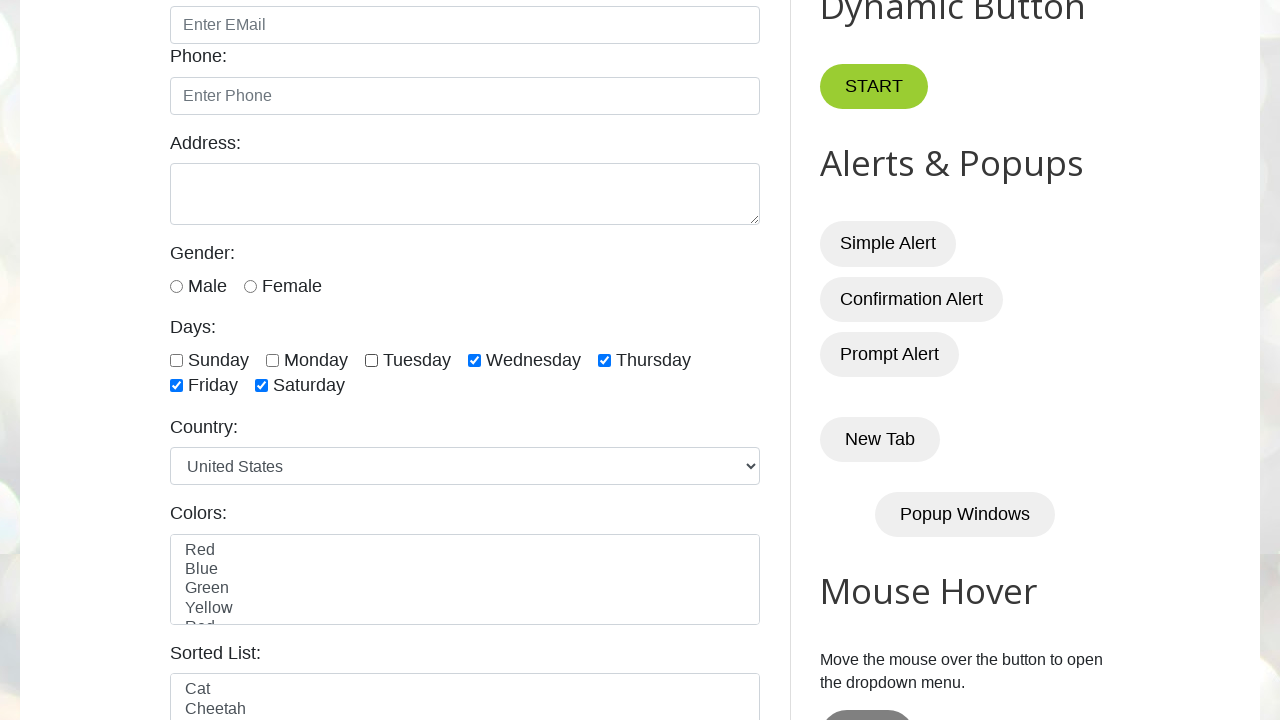

Clicked Wednesday checkbox to deselect at (474, 360) on input.form-check-input#wednesday
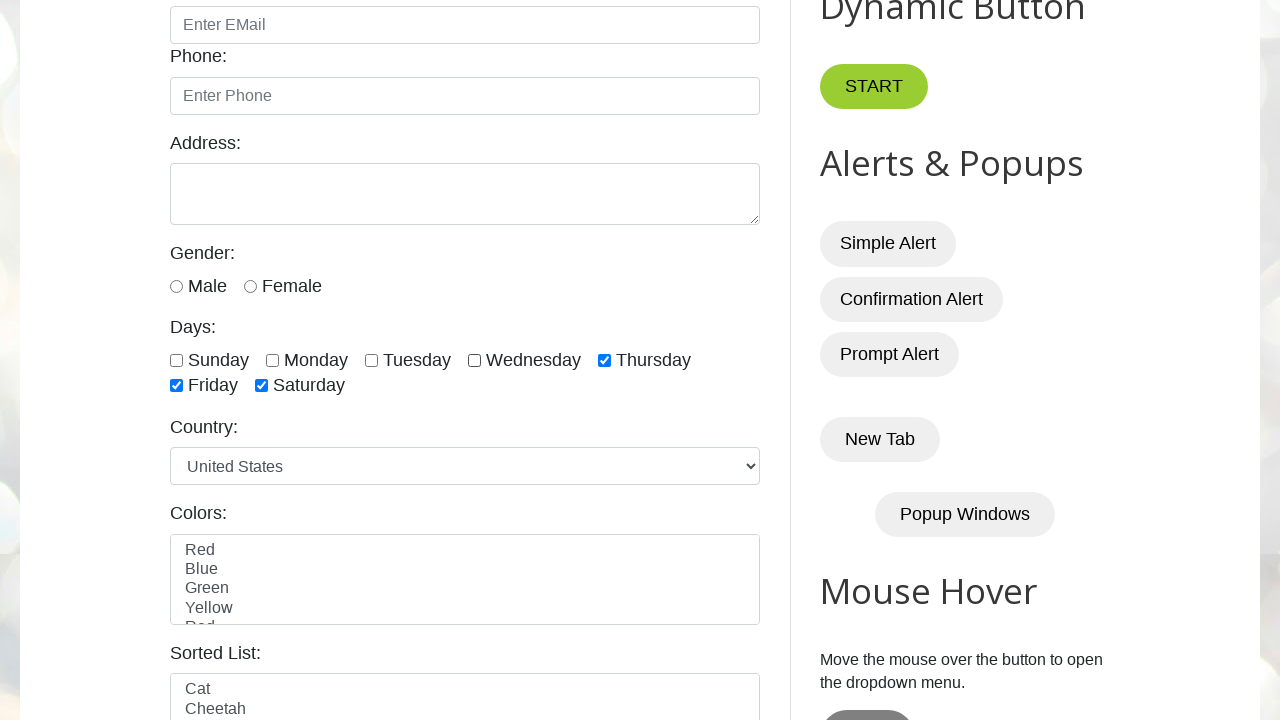

Clicked Thursday checkbox to deselect at (604, 360) on input.form-check-input#thursday
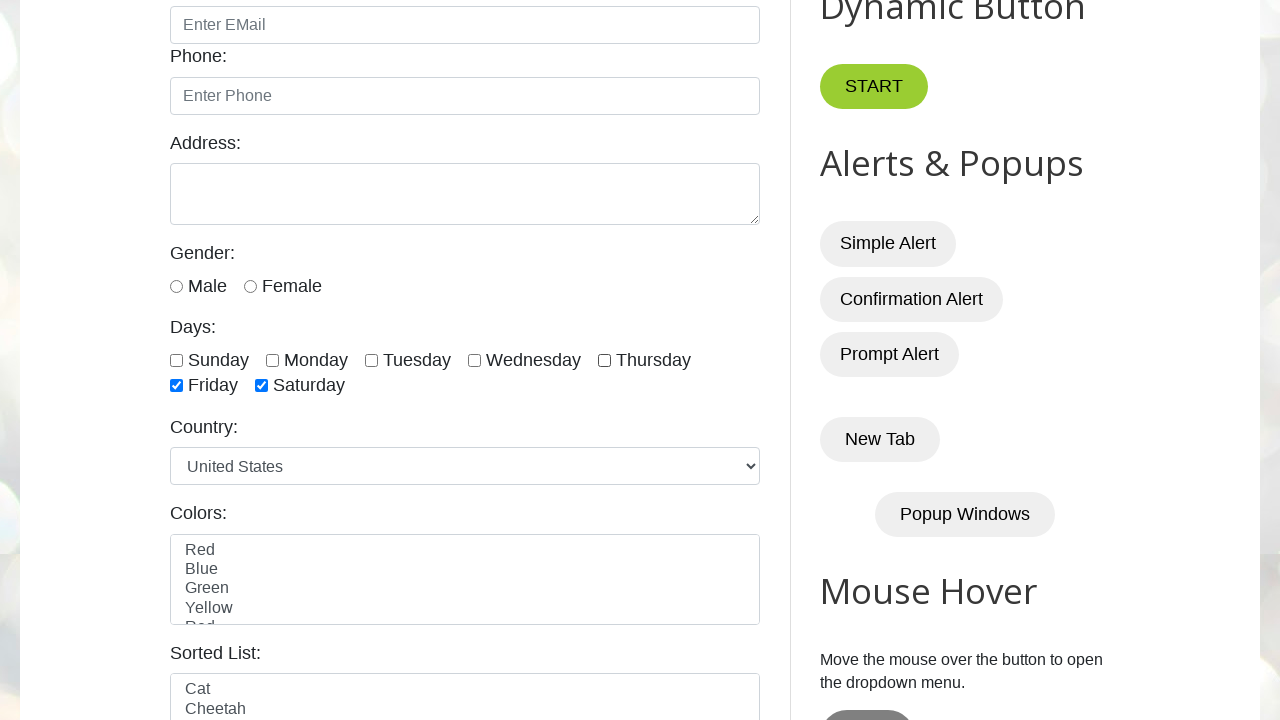

Clicked Friday checkbox to deselect at (176, 386) on input.form-check-input#friday
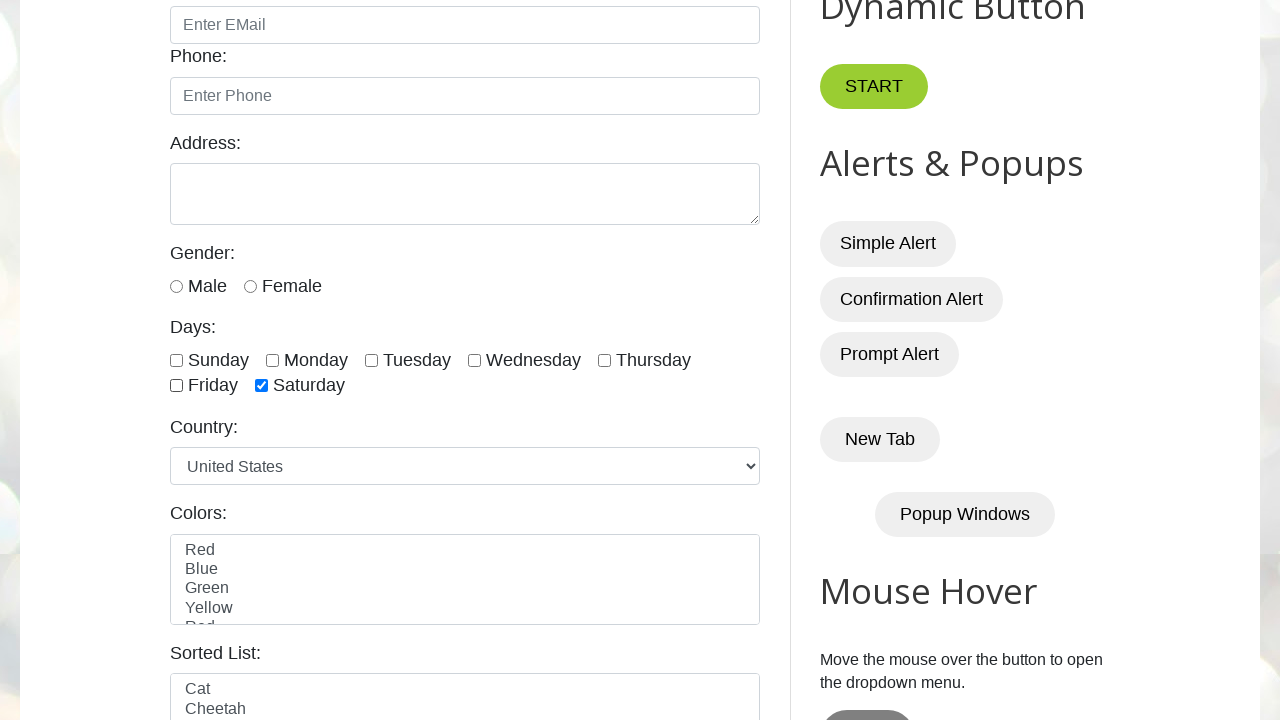

Clicked Saturday checkbox to deselect at (262, 386) on input.form-check-input#saturday
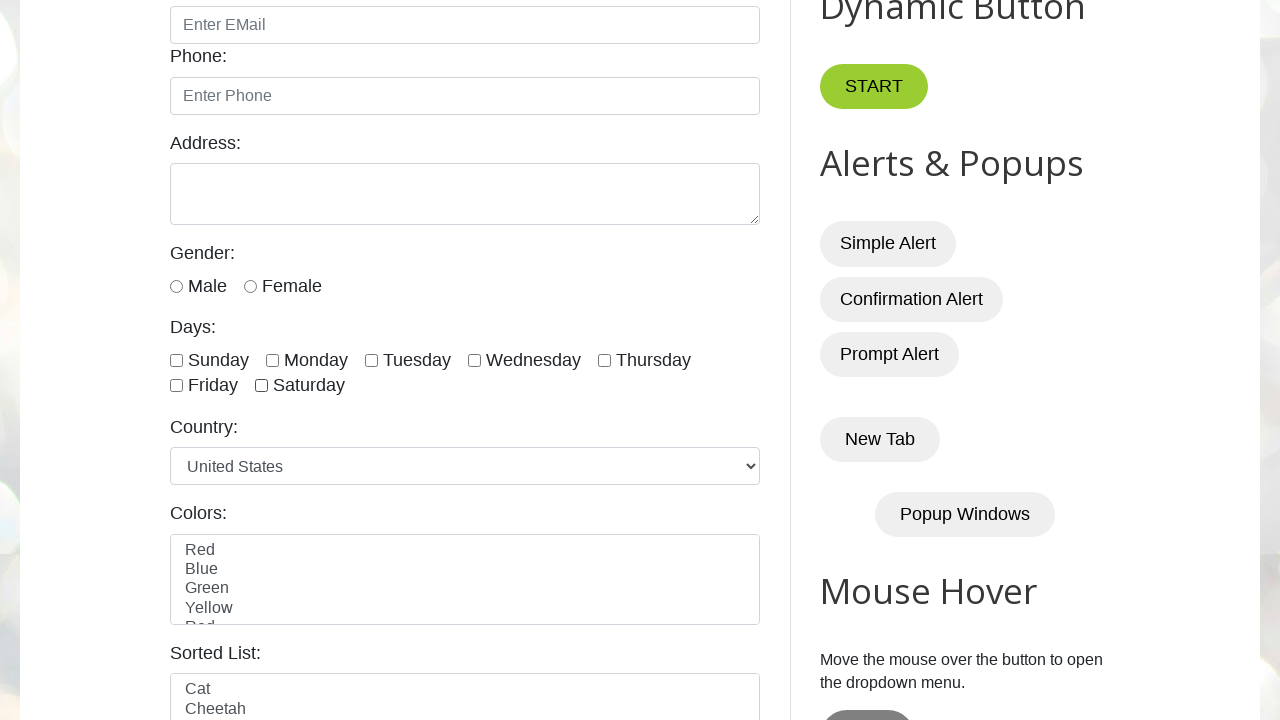

Located Sunday checkbox element
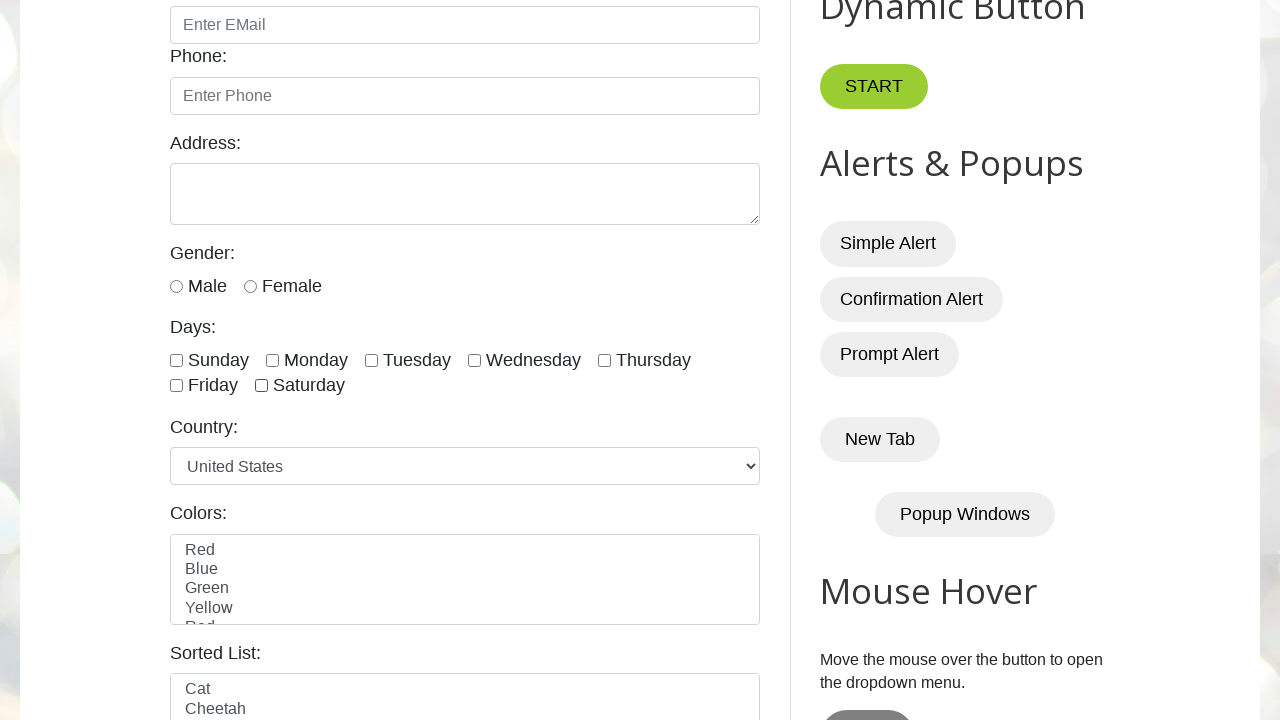

Verified Sunday checkbox is unchecked after deselection
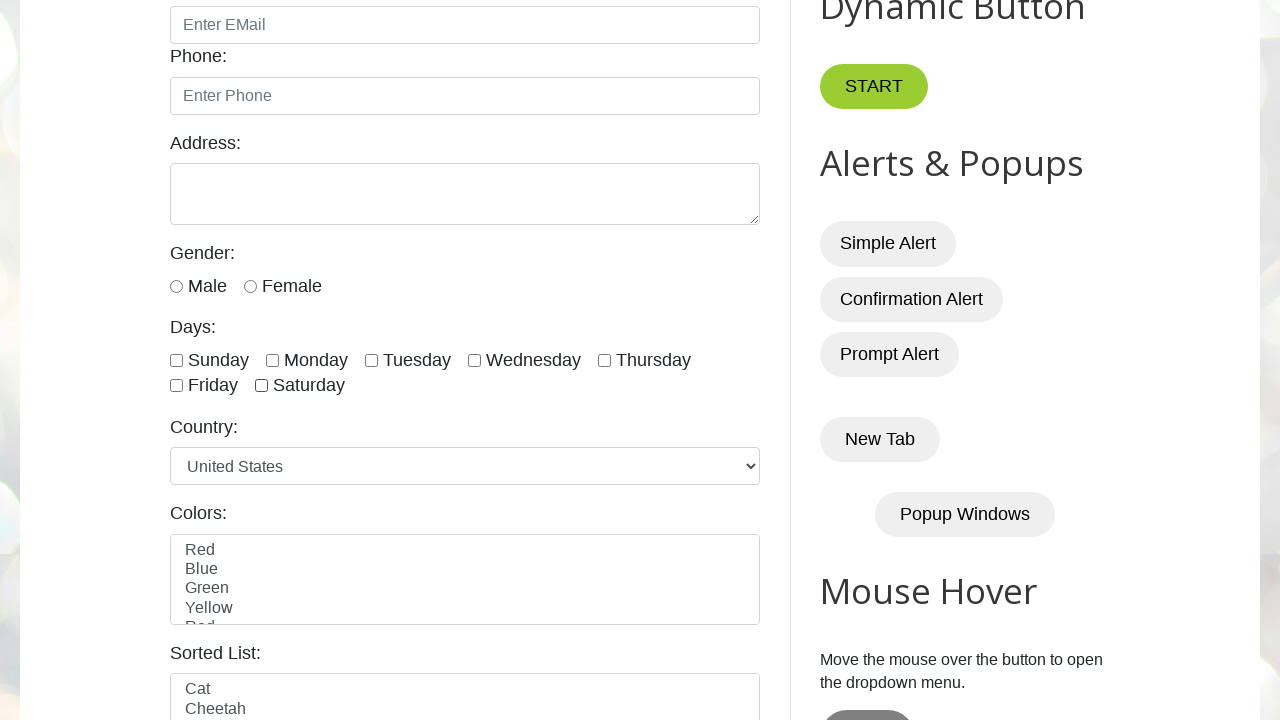

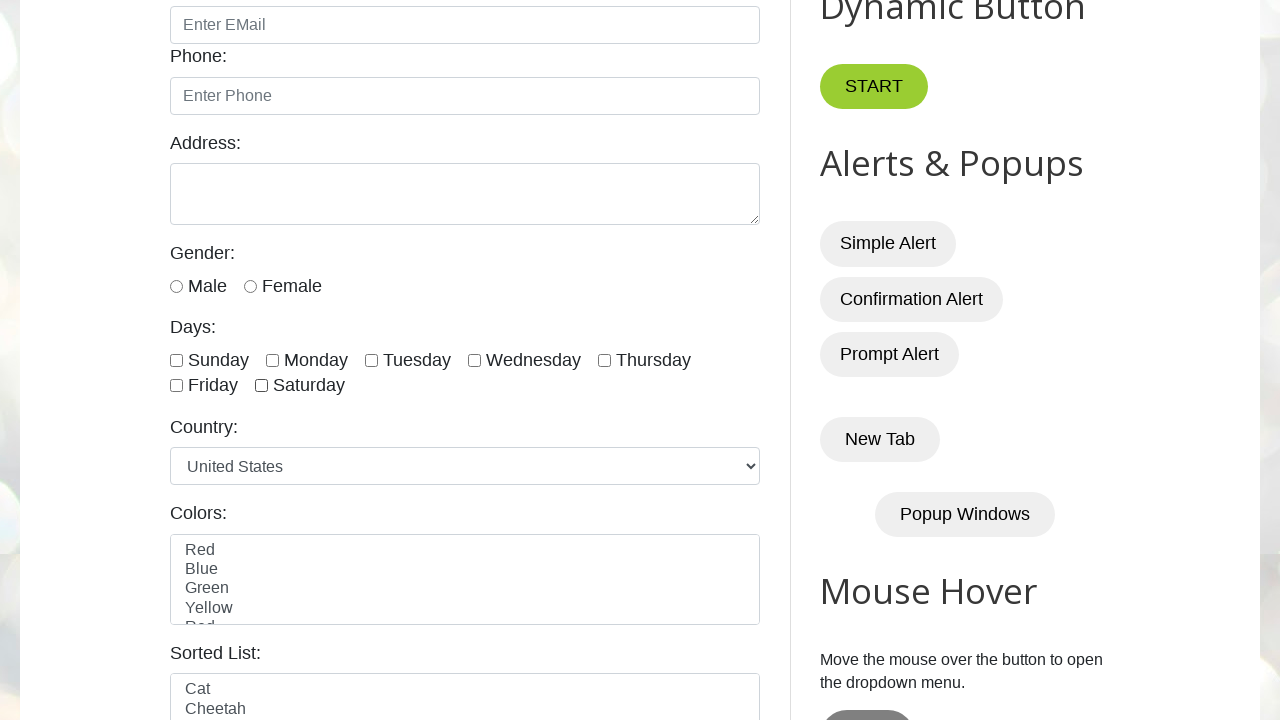